Navigates to Python.org and verifies that event information is displayed in the event widget

Starting URL: https://www.python.org/

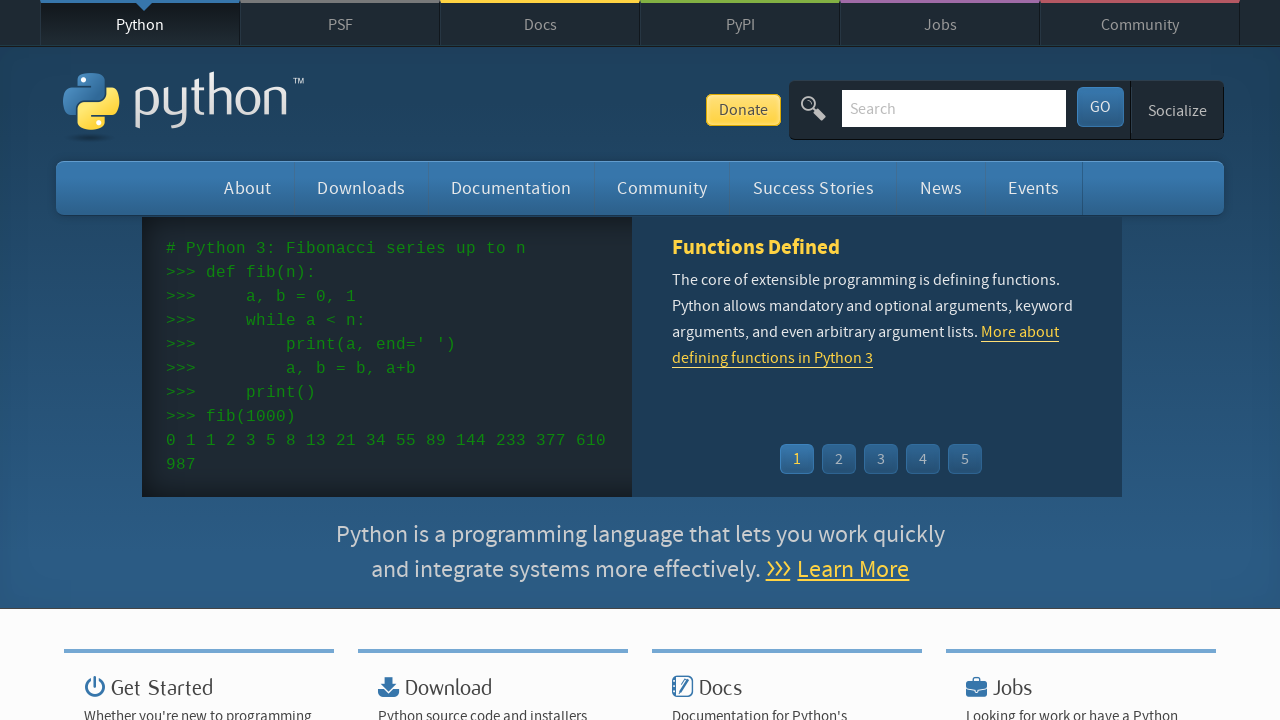

Navigated to Python.org
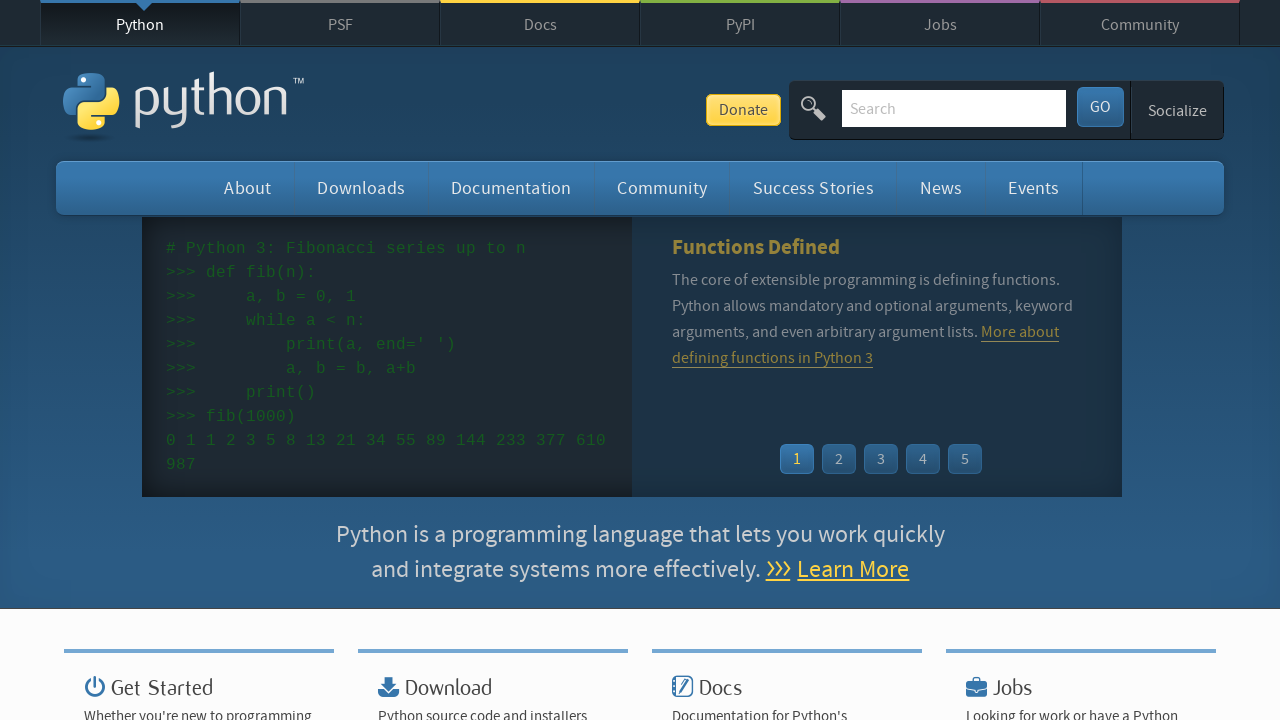

Event widget menu loaded
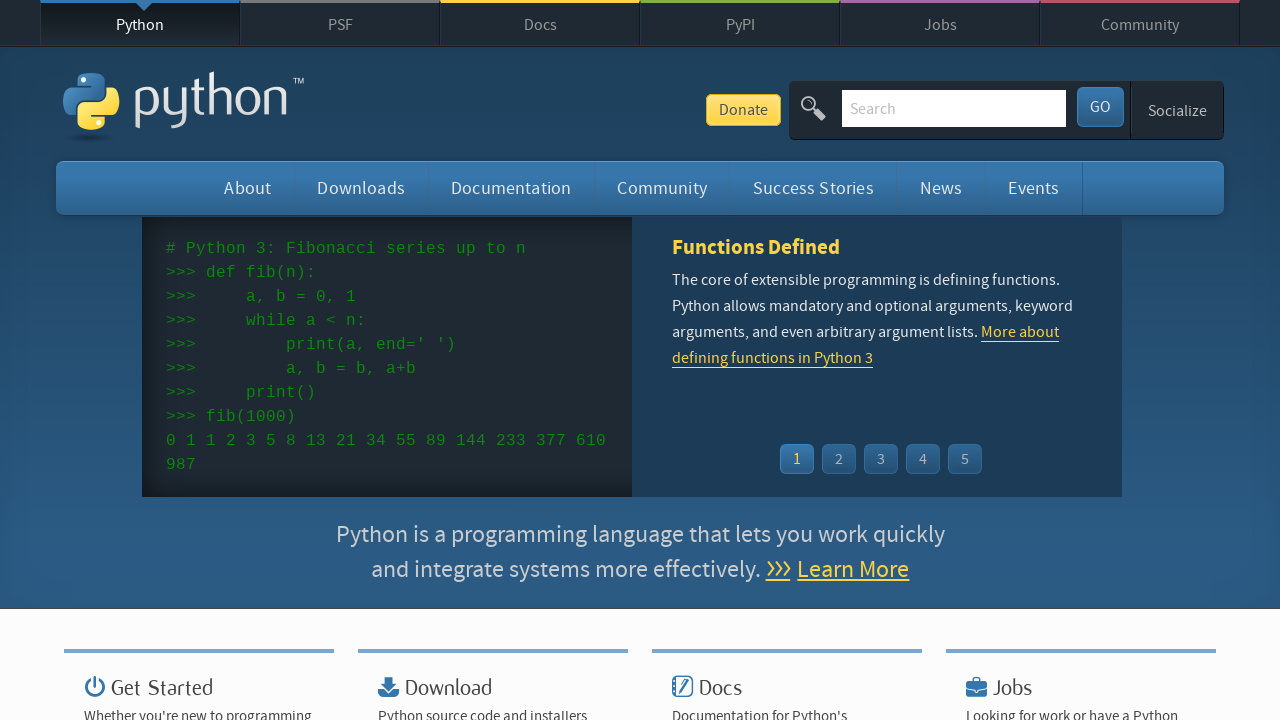

Event dates verified in widget
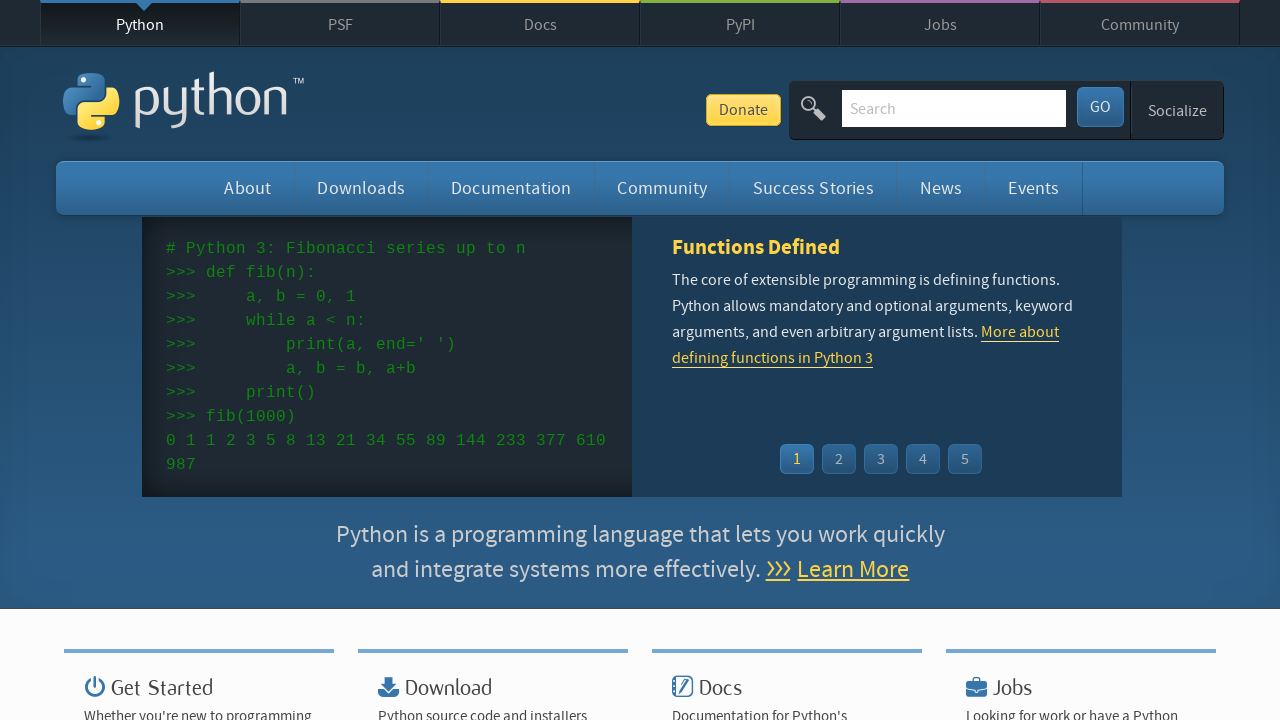

Event links verified in widget
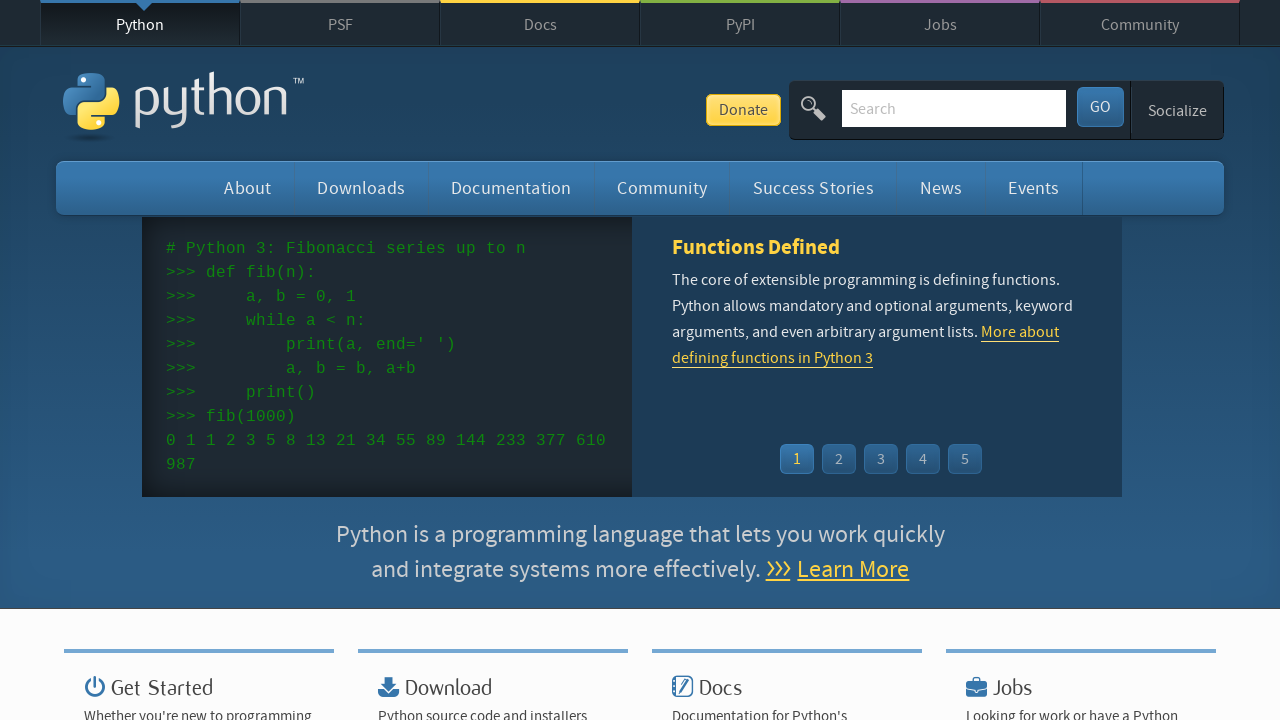

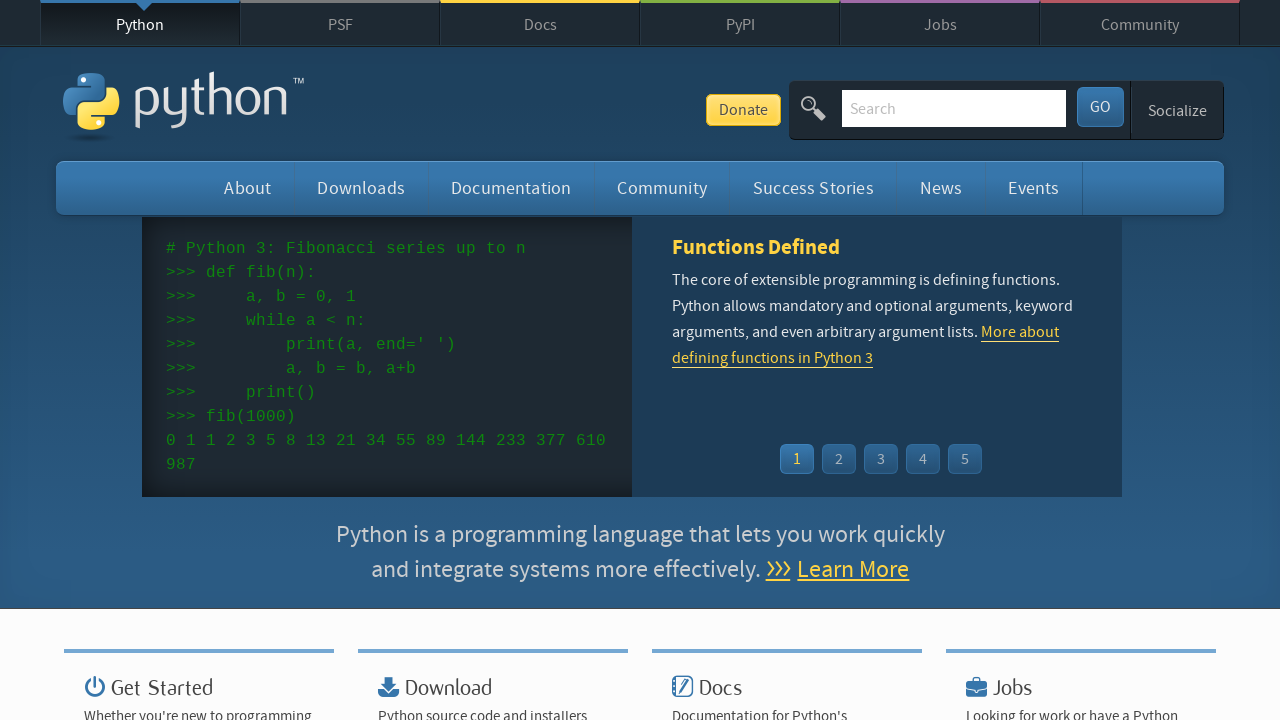